Tests form validation by submitting an empty form and verifying that required fields display error styling with red borders.

Starting URL: https://demoqa.com/automation-practice-form

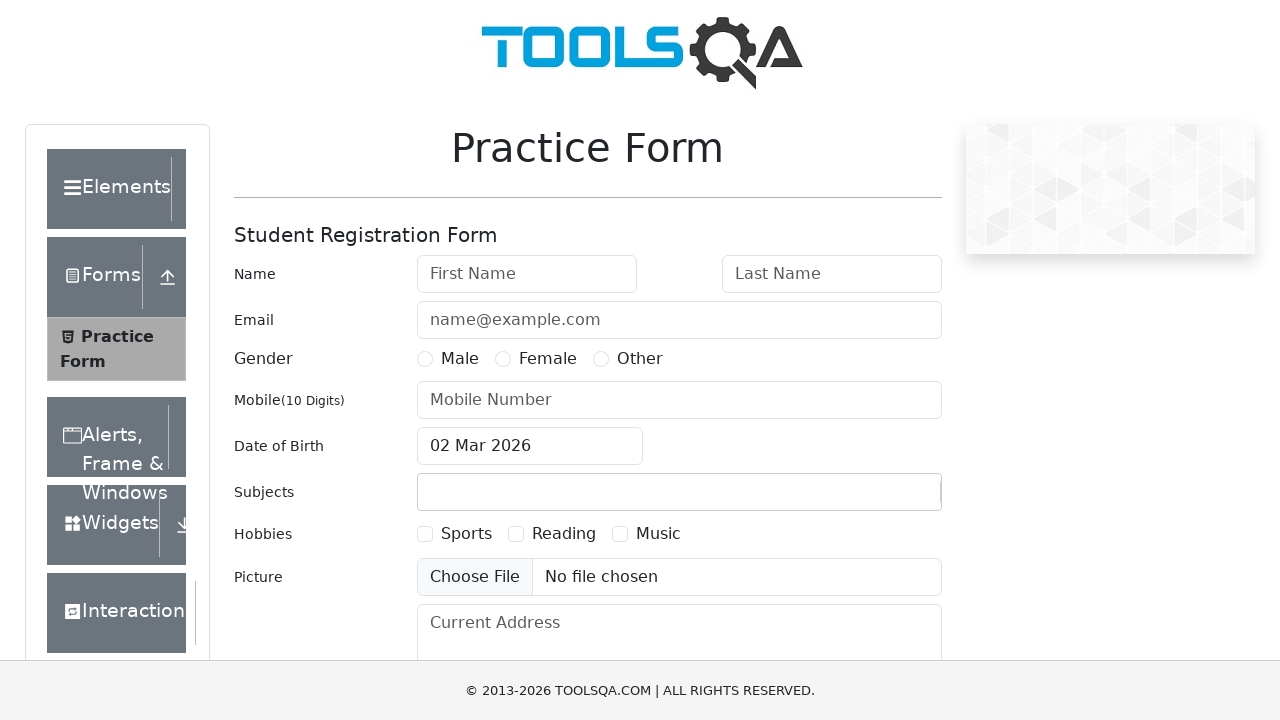

Clicked Submit button without filling any form fields at (885, 499) on internal:role=button[name="Submit"i]
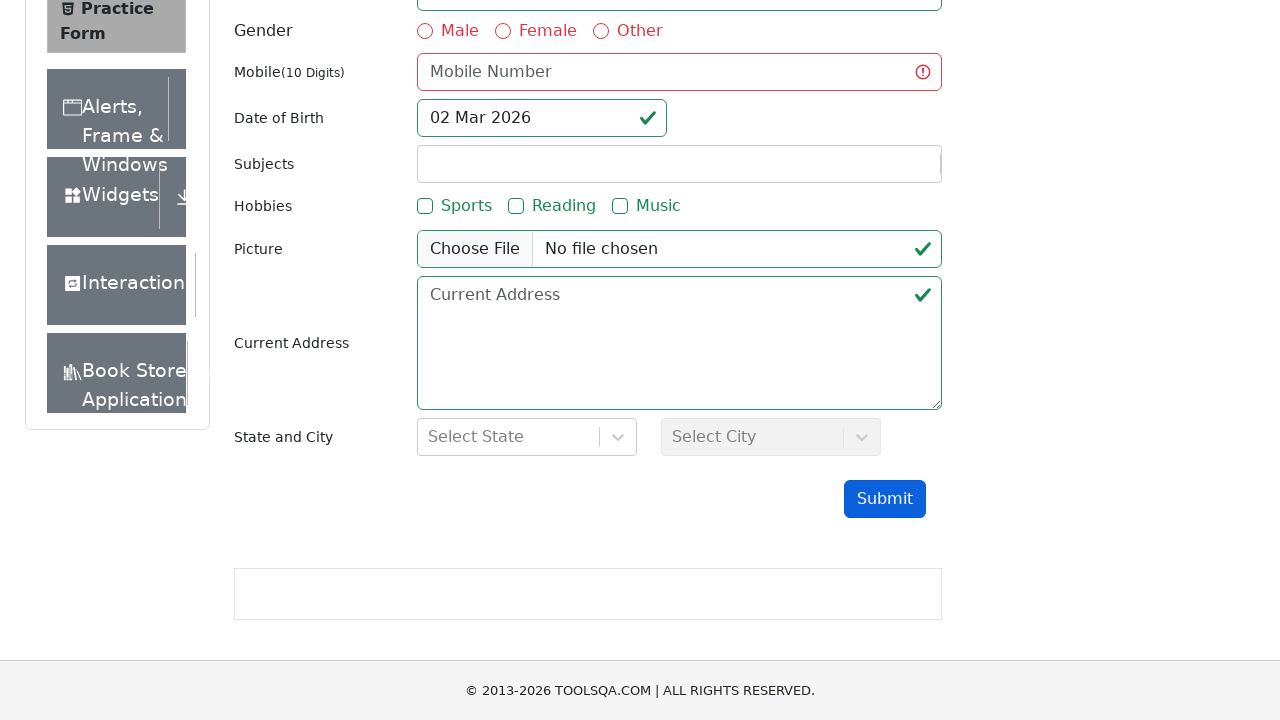

Located First Name field
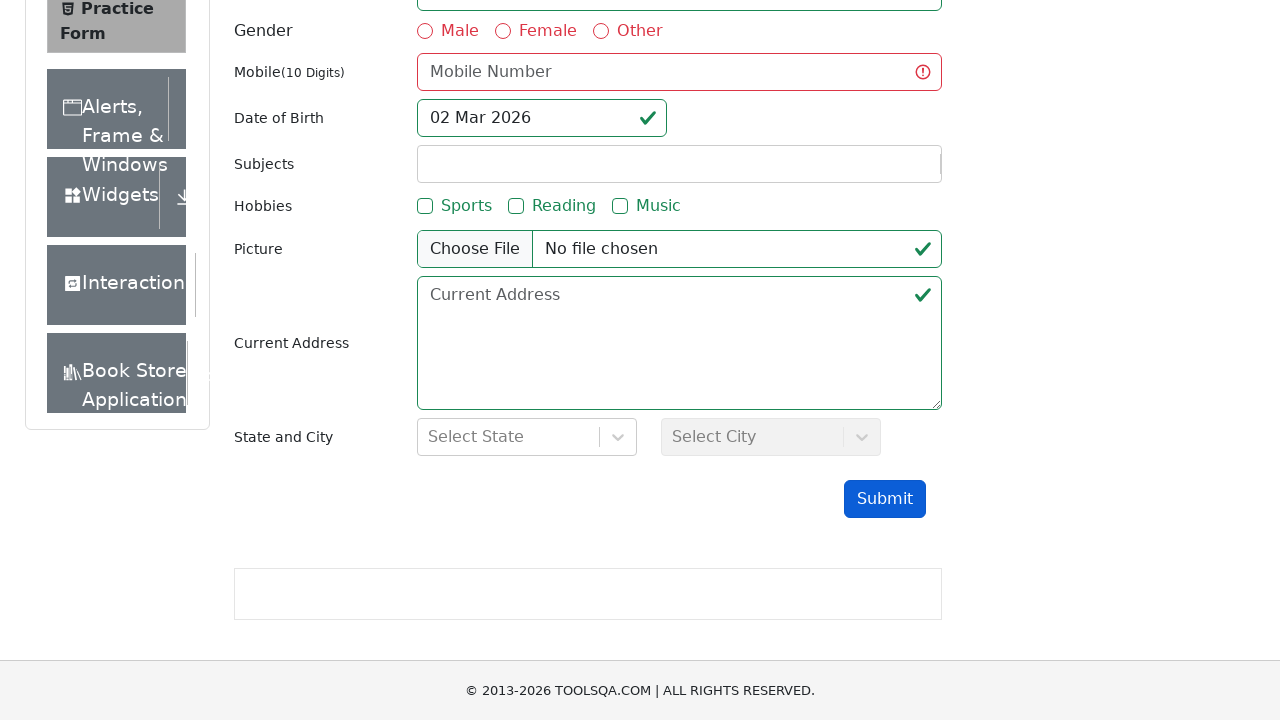

Located Last Name field
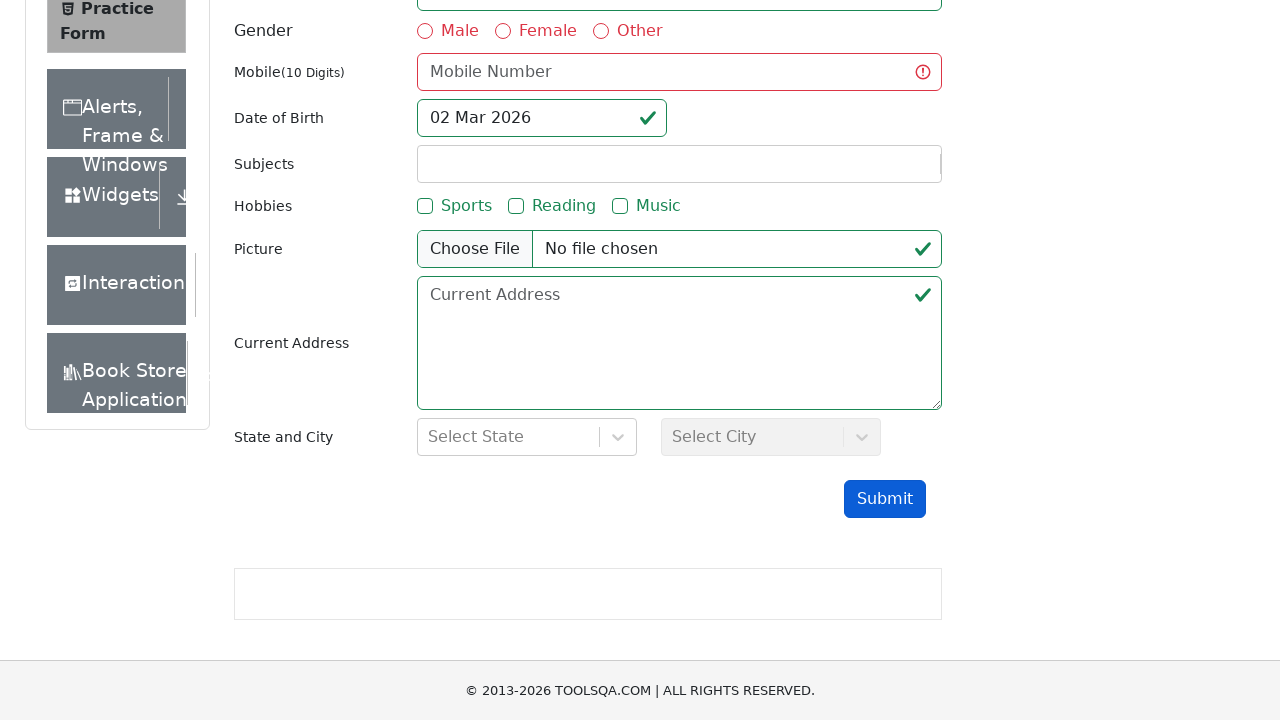

Located Mobile Number field
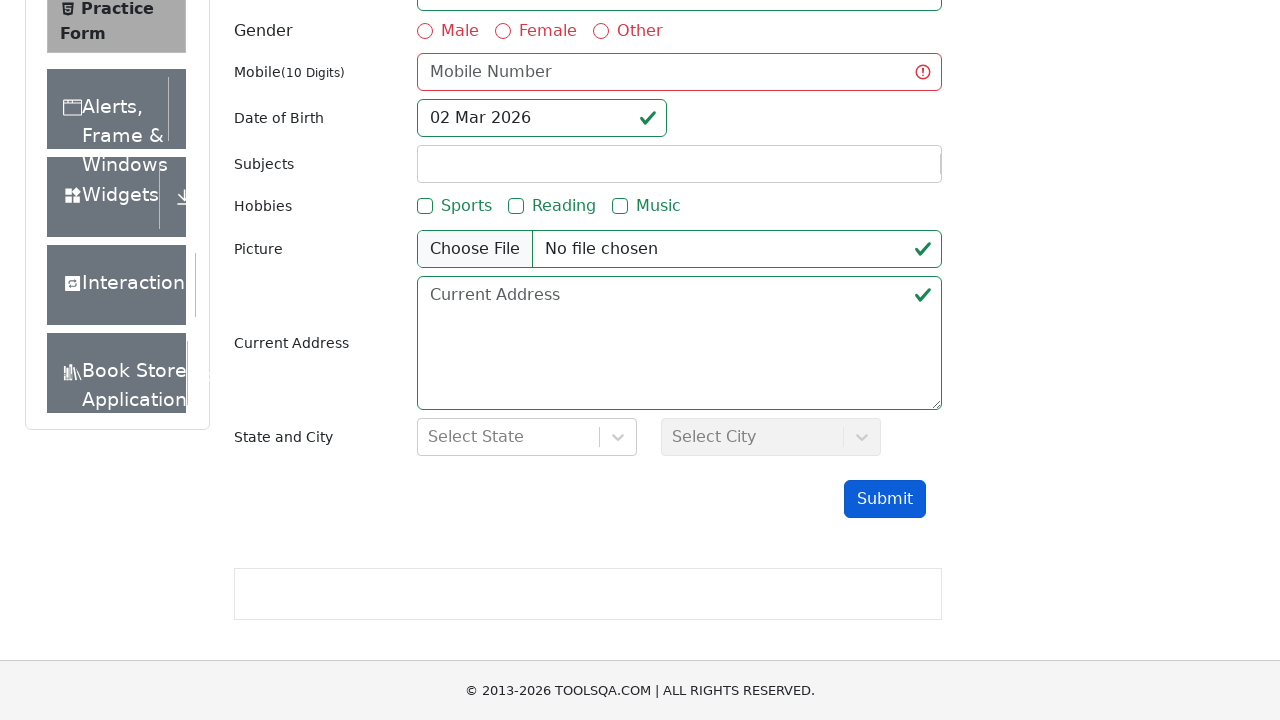

Verified First Name field has red border (rgb(220, 53, 69))
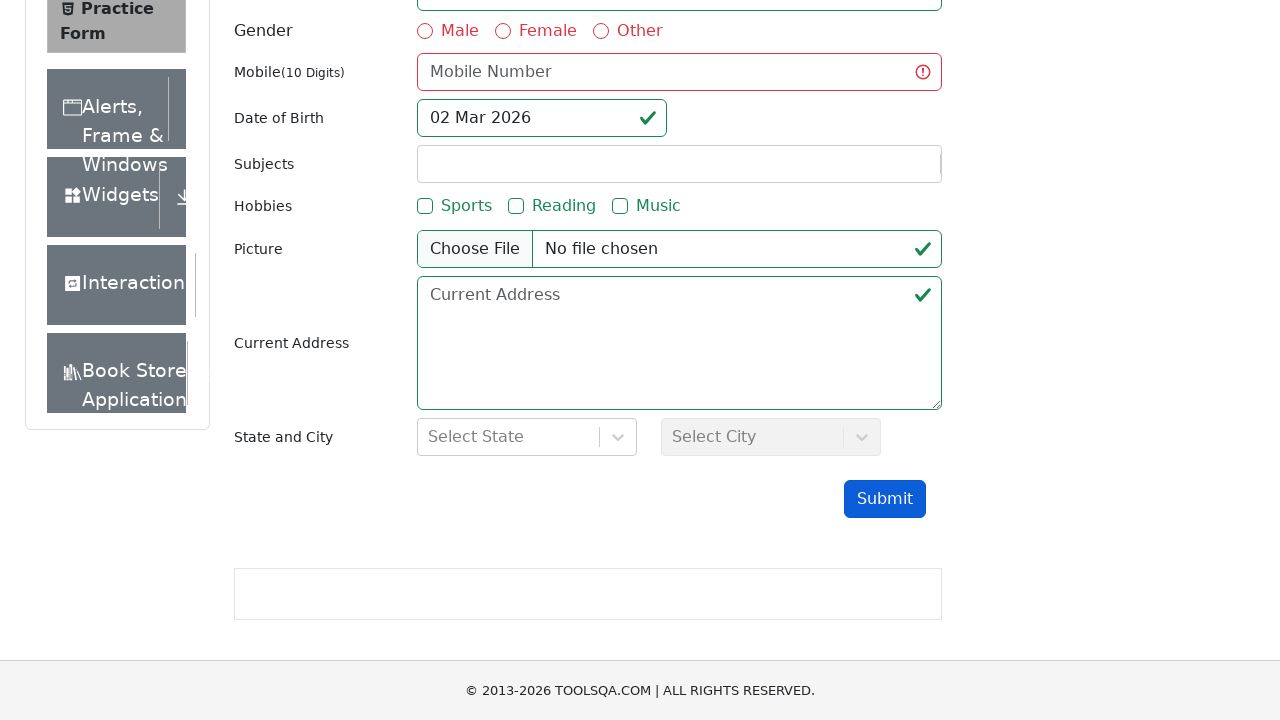

Verified Last Name field has red border (rgb(220, 53, 69))
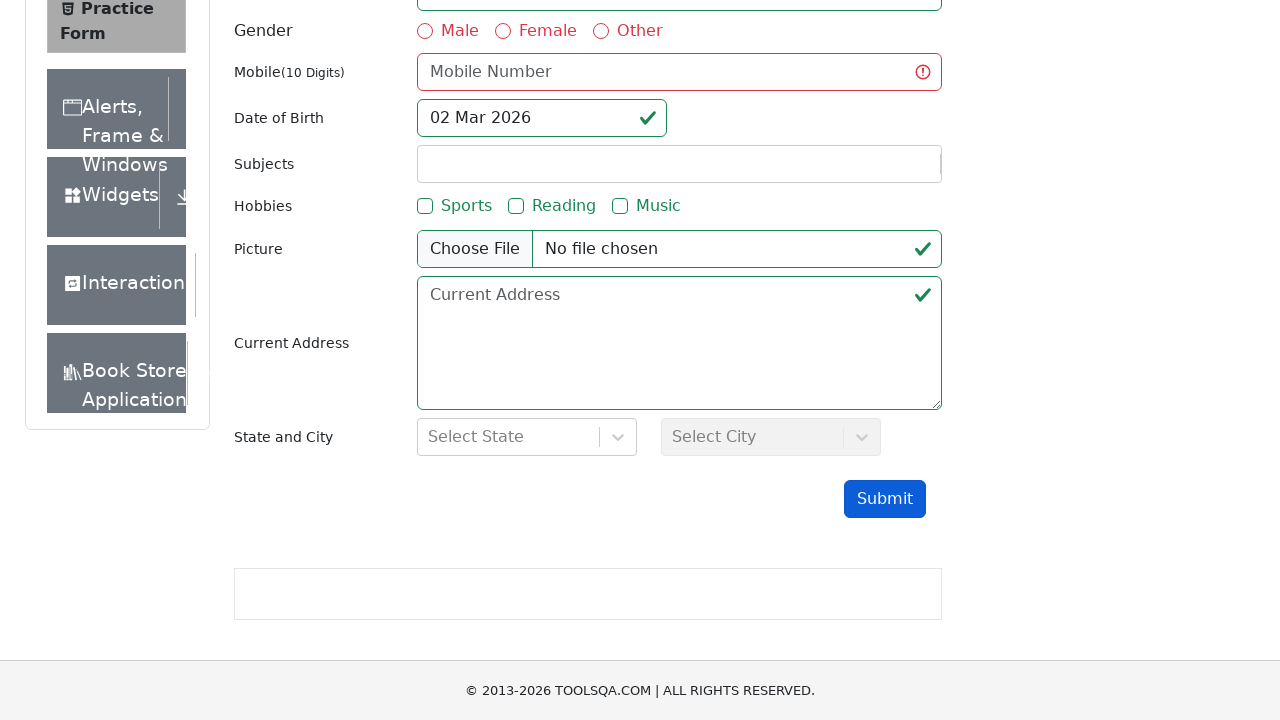

Verified Mobile Number field has red border (rgb(220, 53, 69))
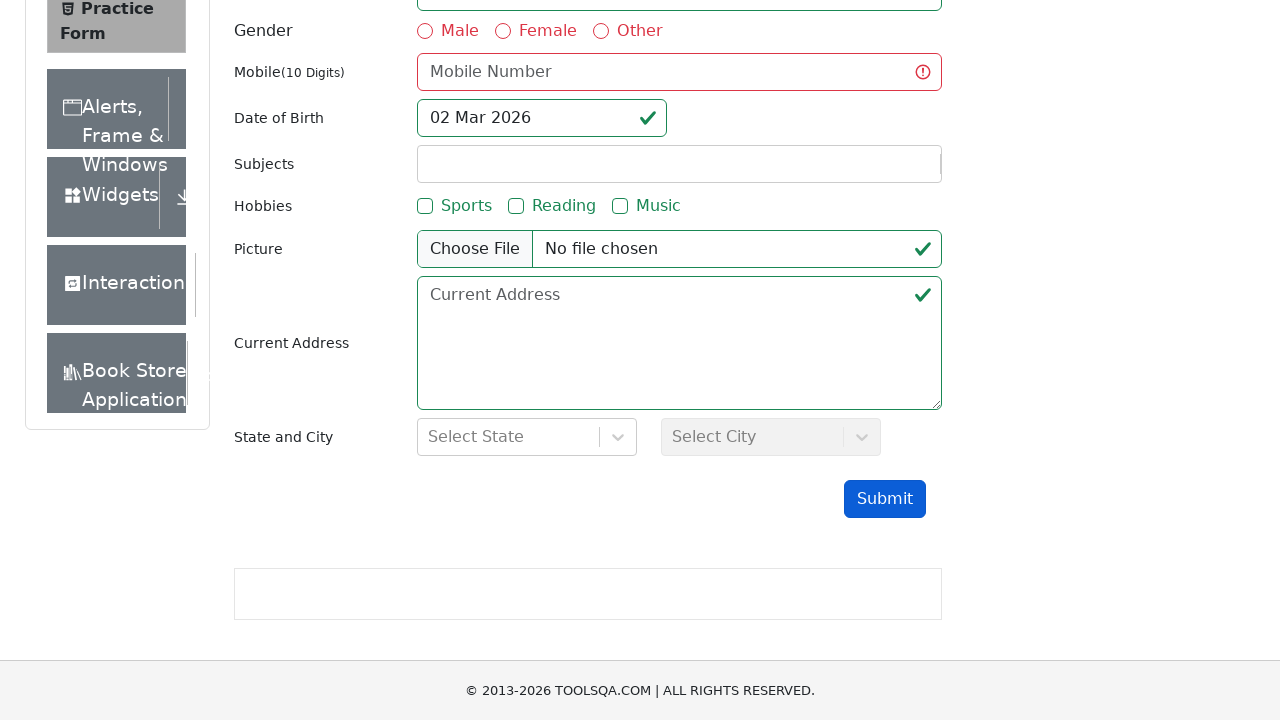

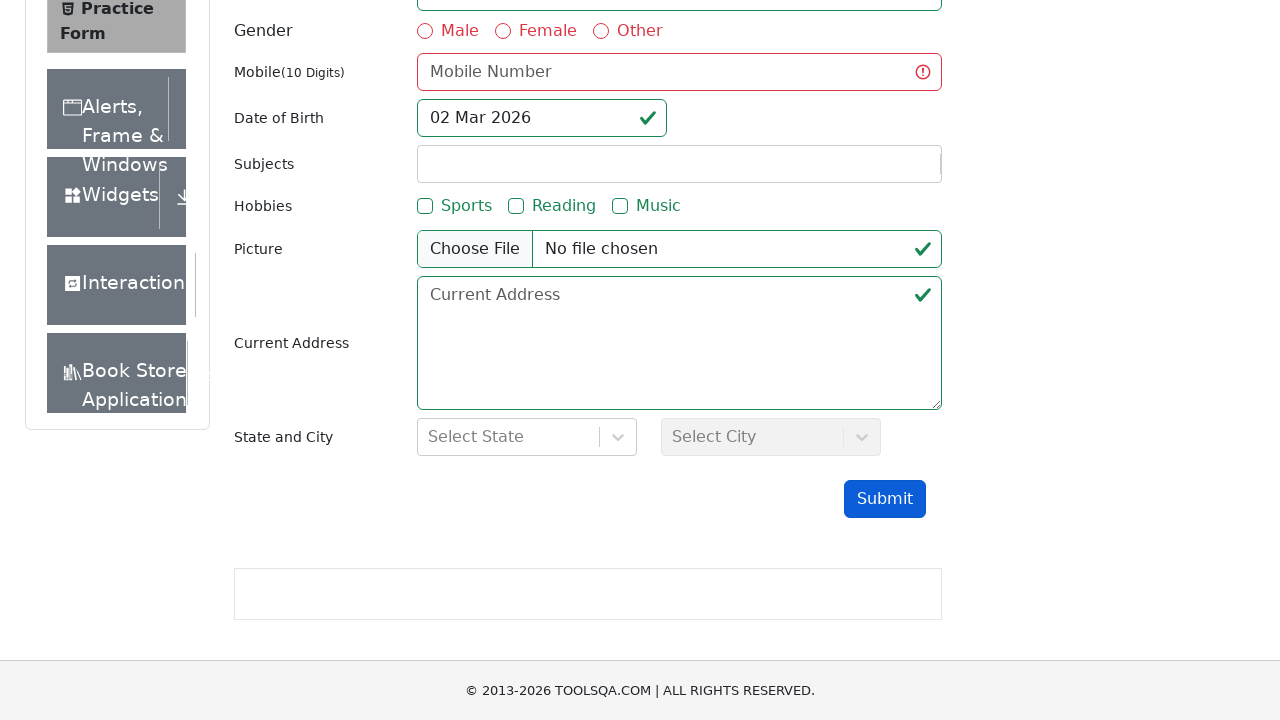